Tests dynamic loading functionality by clicking a start button and waiting for hidden content to become visible

Starting URL: https://the-internet.herokuapp.com/dynamic_loading/1

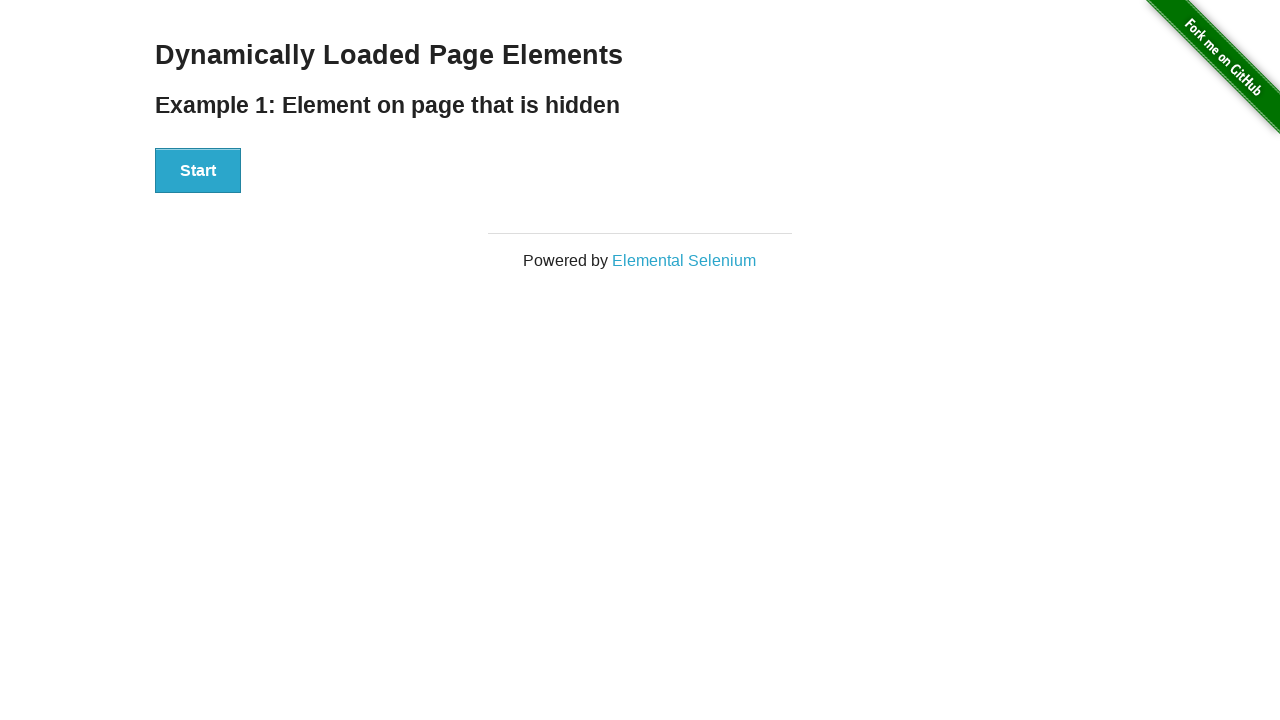

Clicked Start button to trigger dynamic content loading at (198, 171) on xpath=//button[contains(text(),'Start')]
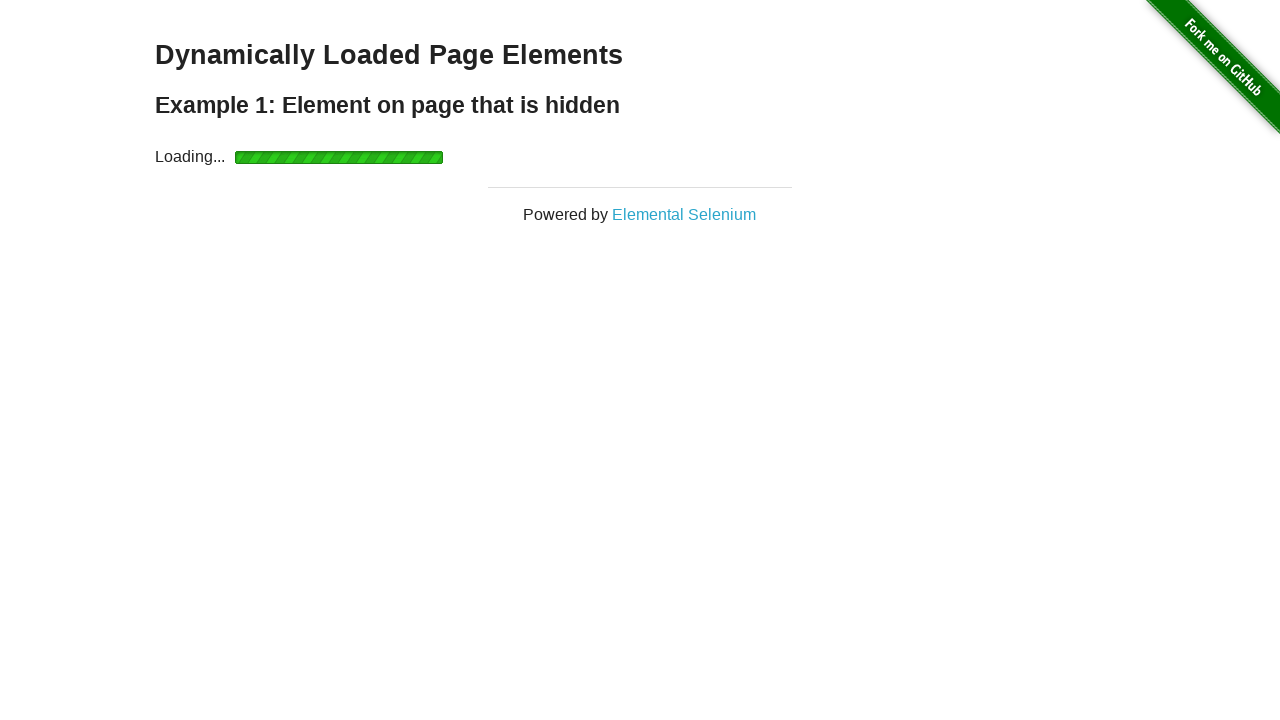

Waited for dynamically loaded element to become visible
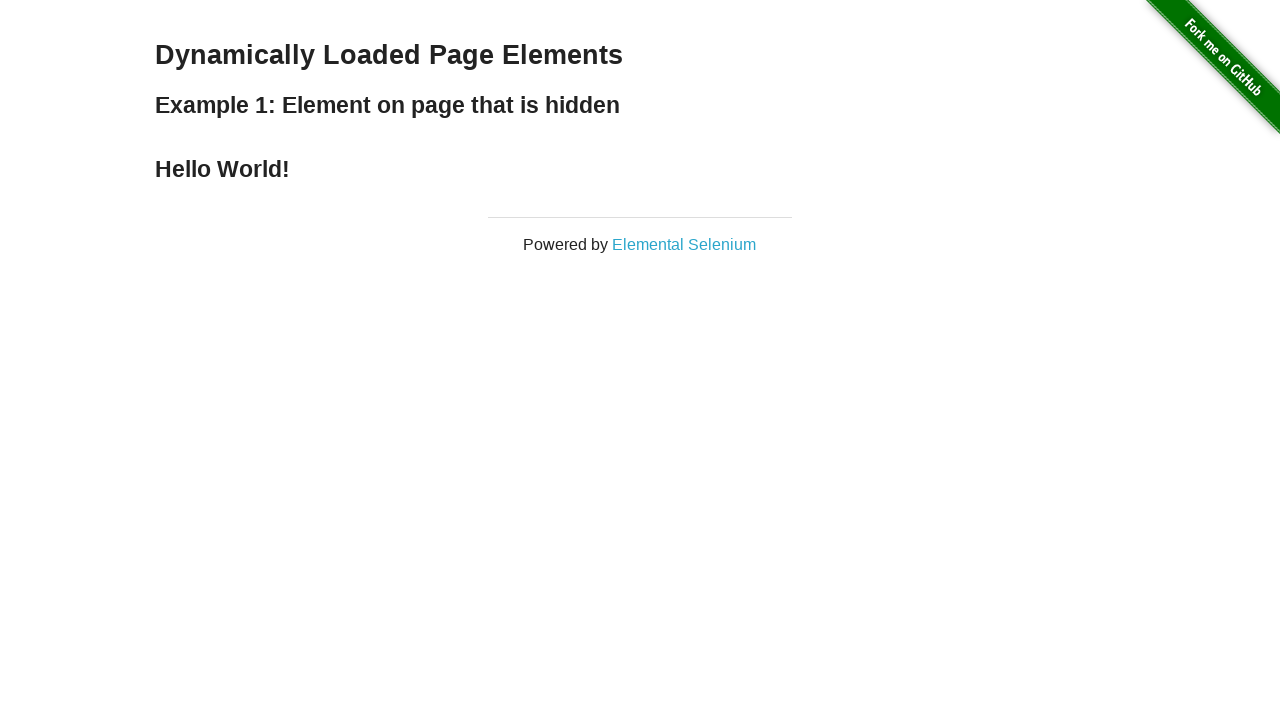

Located the finish element containing the hidden content
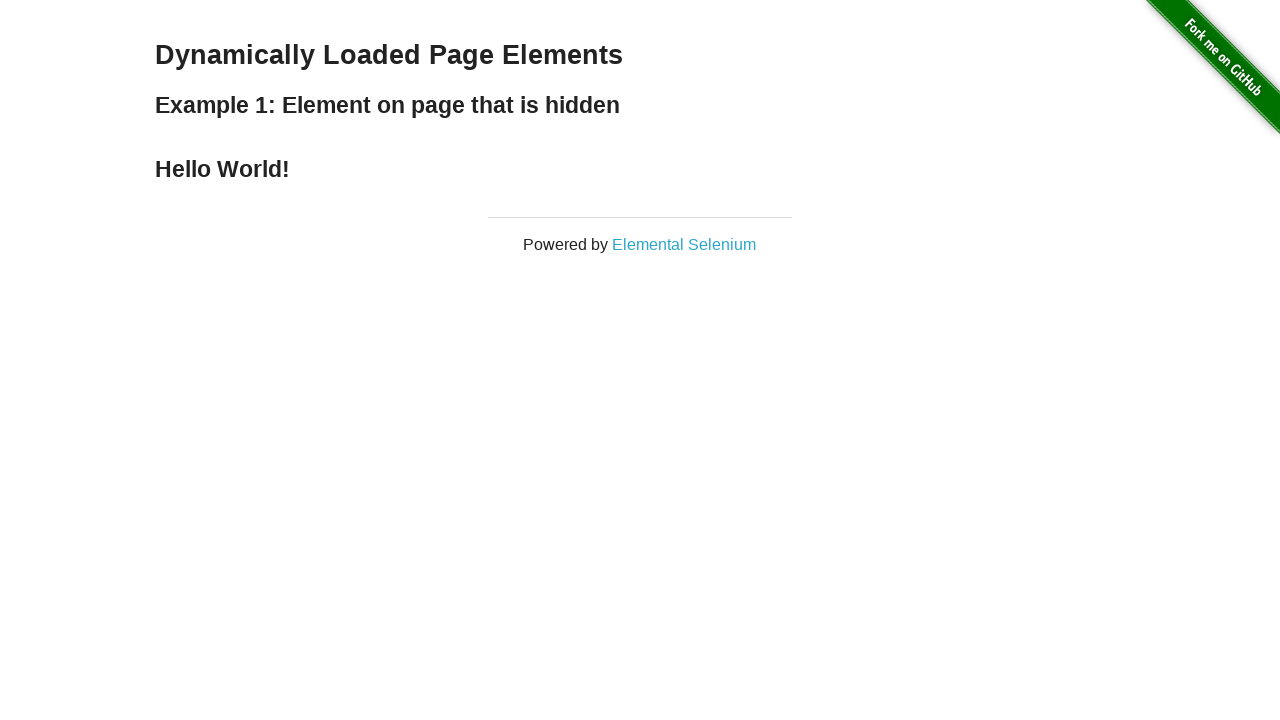

Retrieved and printed the text content from the dynamically loaded element
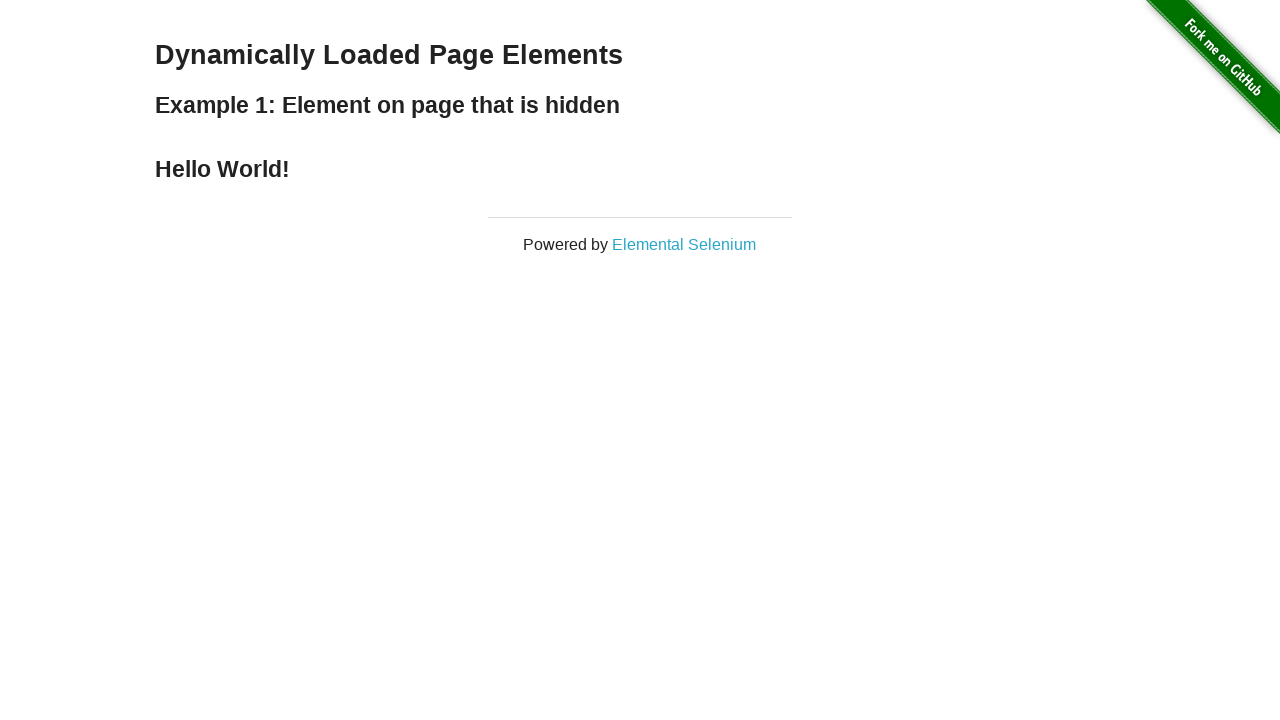

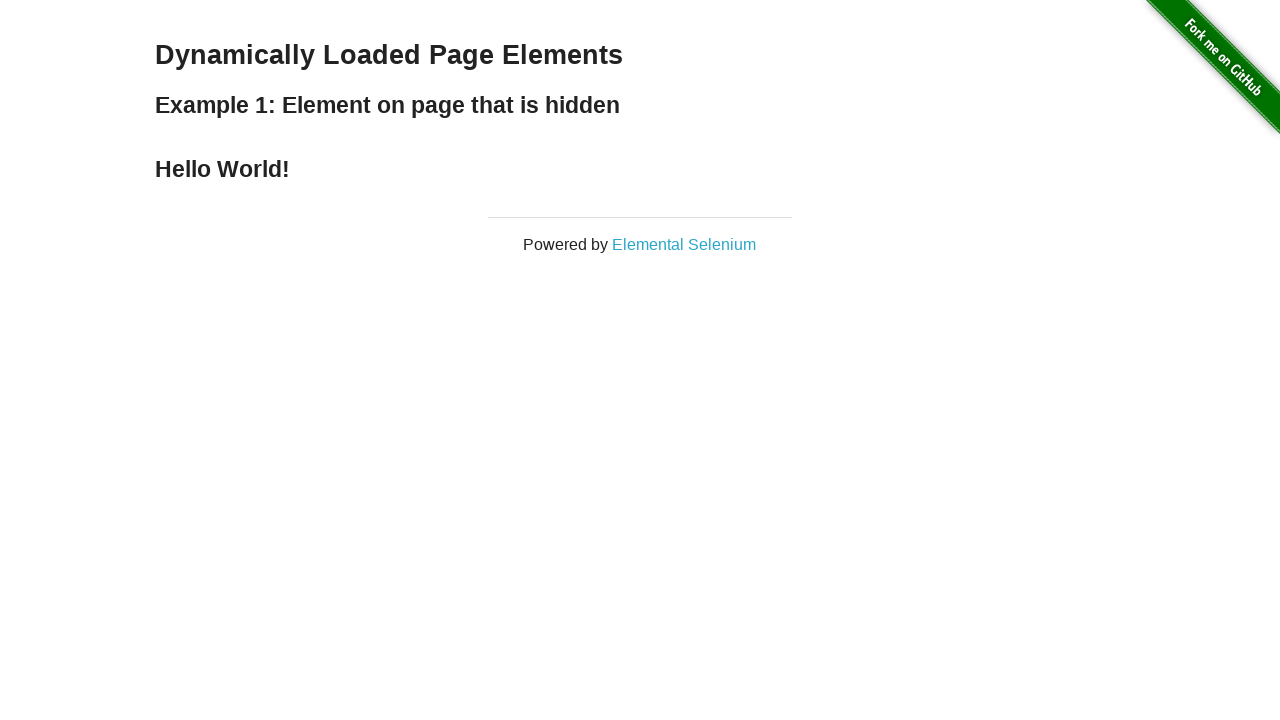